Tests opening a new browser tab by navigating to the windows page, verifying URL and title, opening a new tab, navigating to a different page, and verifying there are 2 tabs open with correct URL and title.

Starting URL: https://the-internet.herokuapp.com/windows

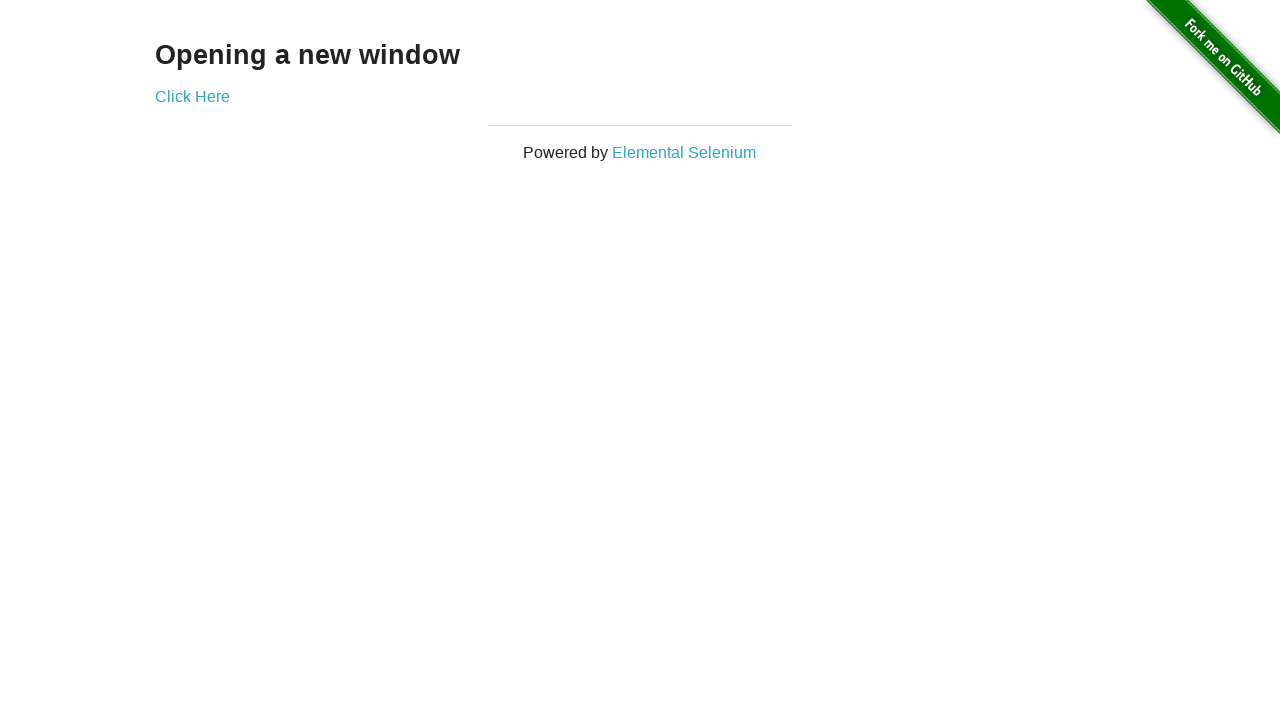

Verified initial URL contains /windows
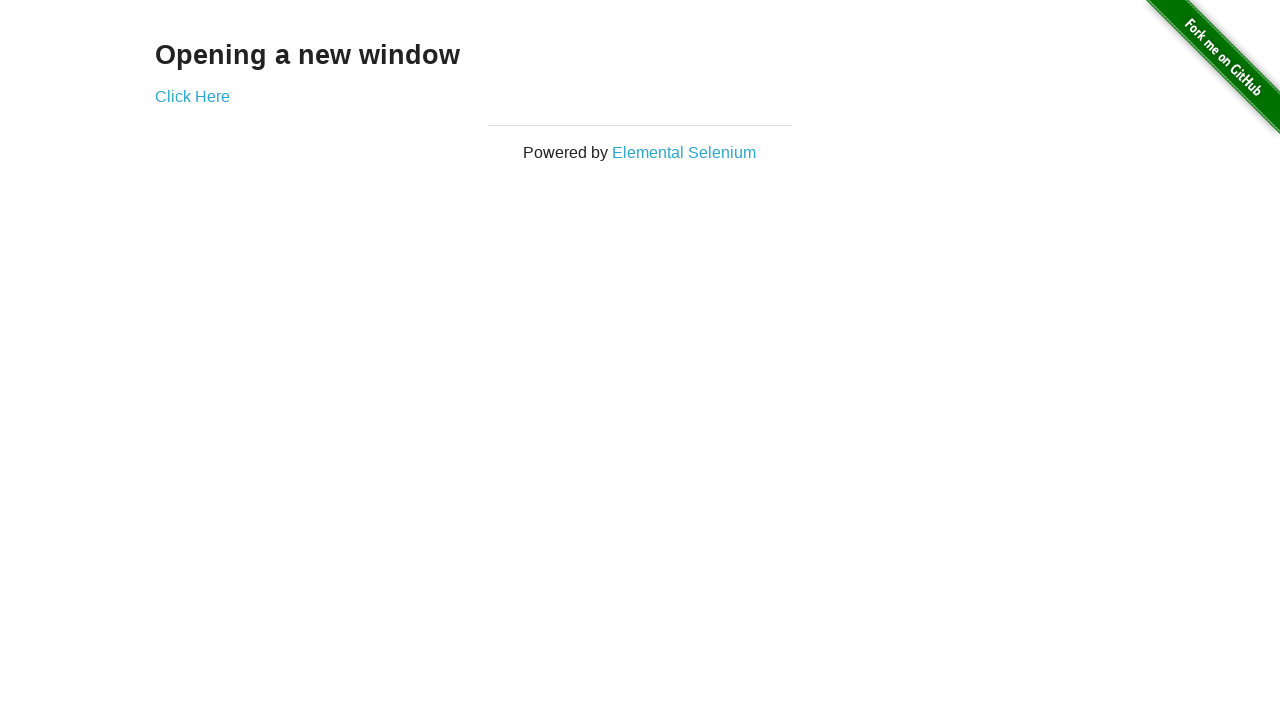

Verified page title is 'The Internet'
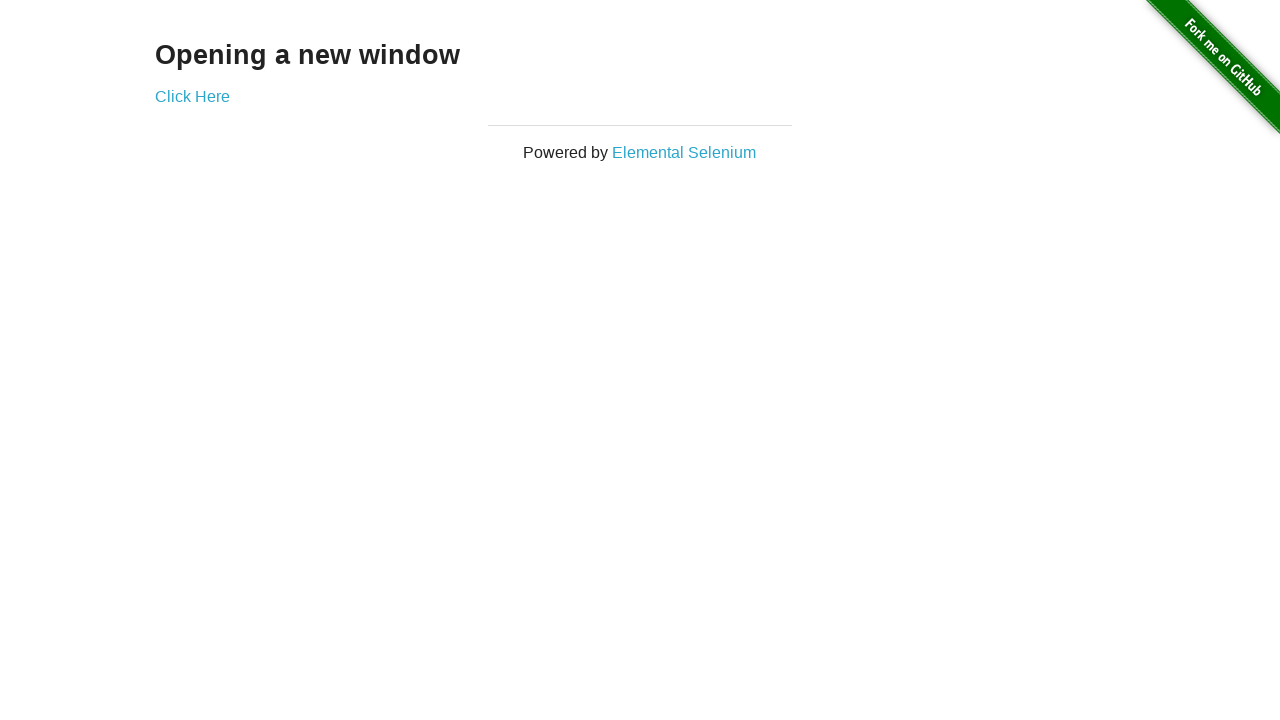

Opened a new browser tab
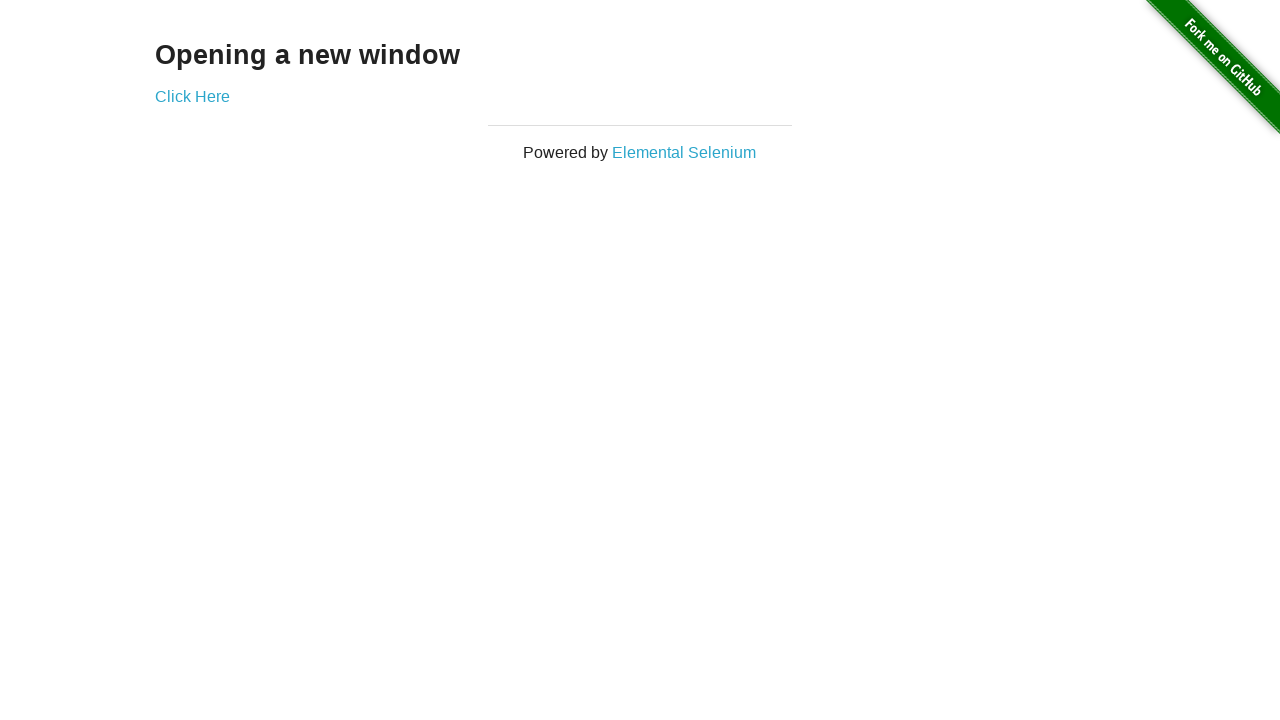

Navigated new tab to the typos page
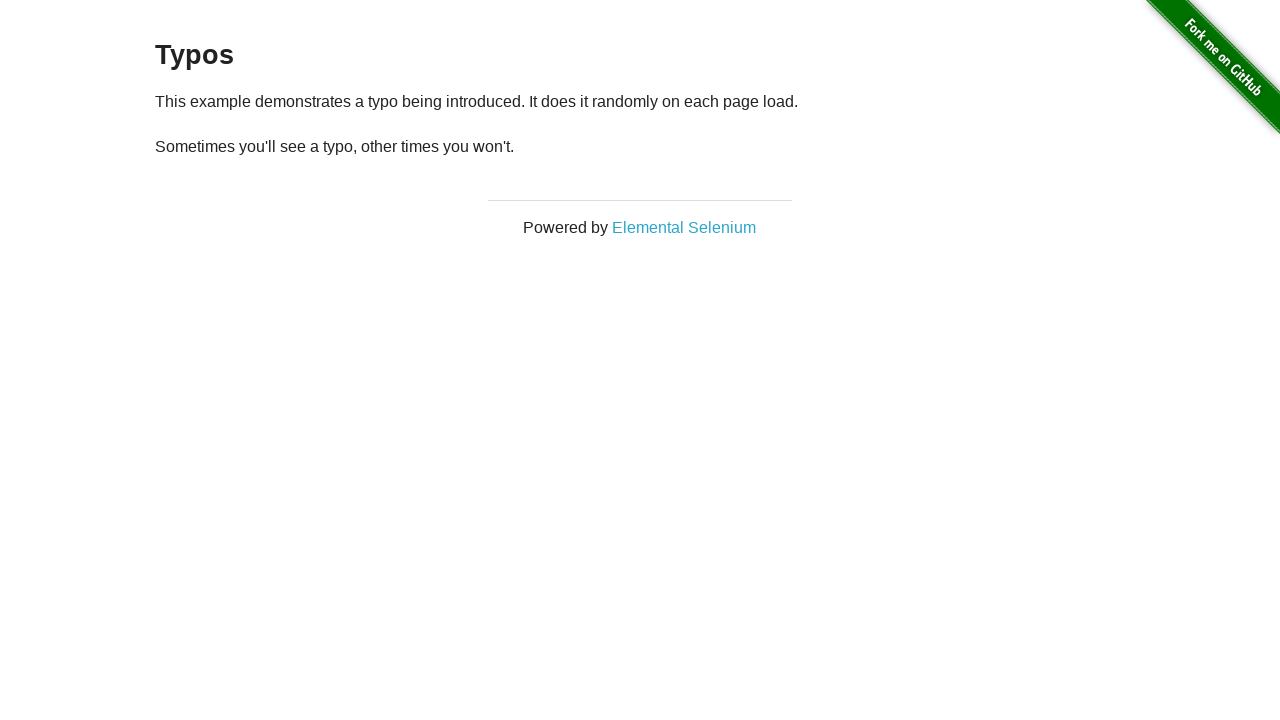

Verified there are 2 tabs open
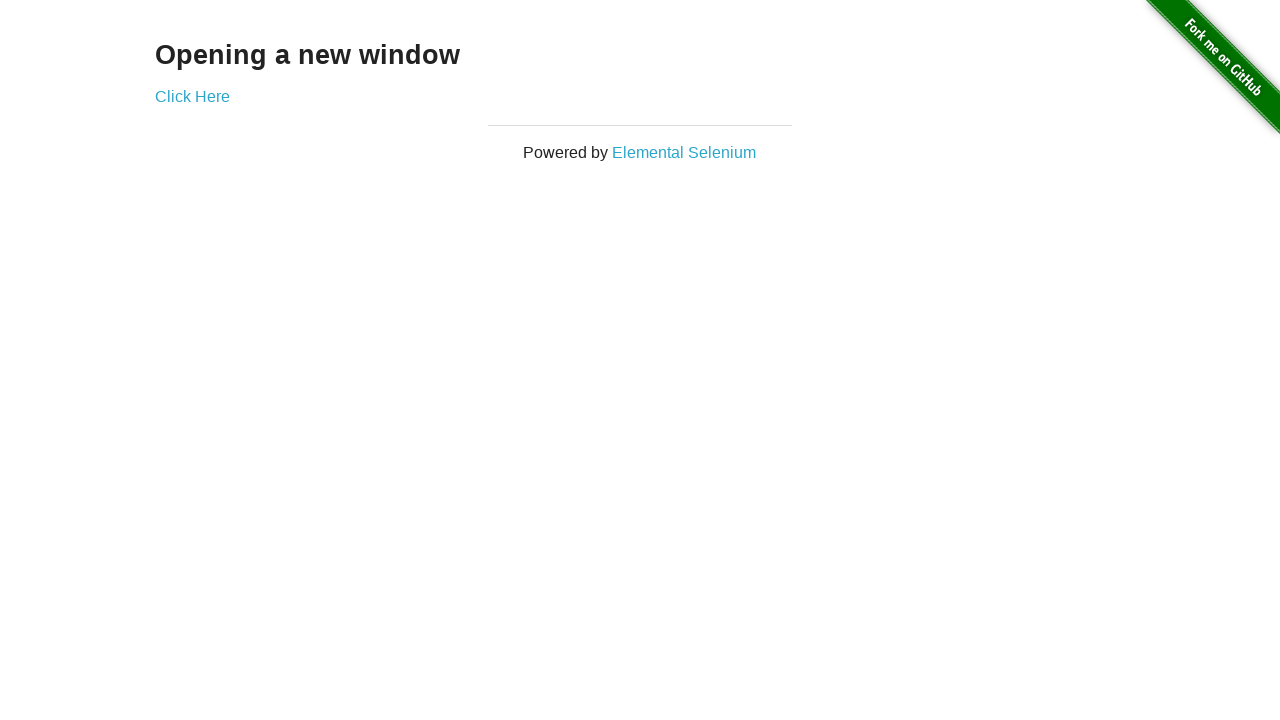

Verified new tab URL contains /typos
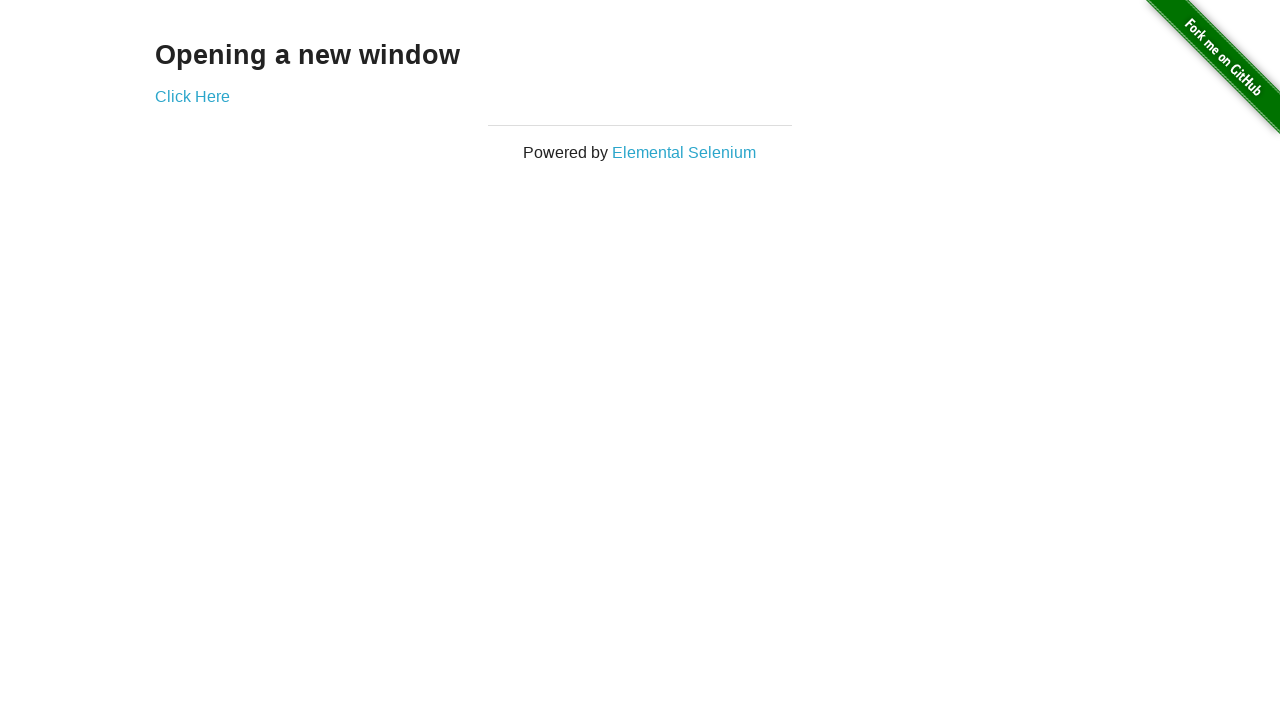

Verified new tab title is 'The Internet'
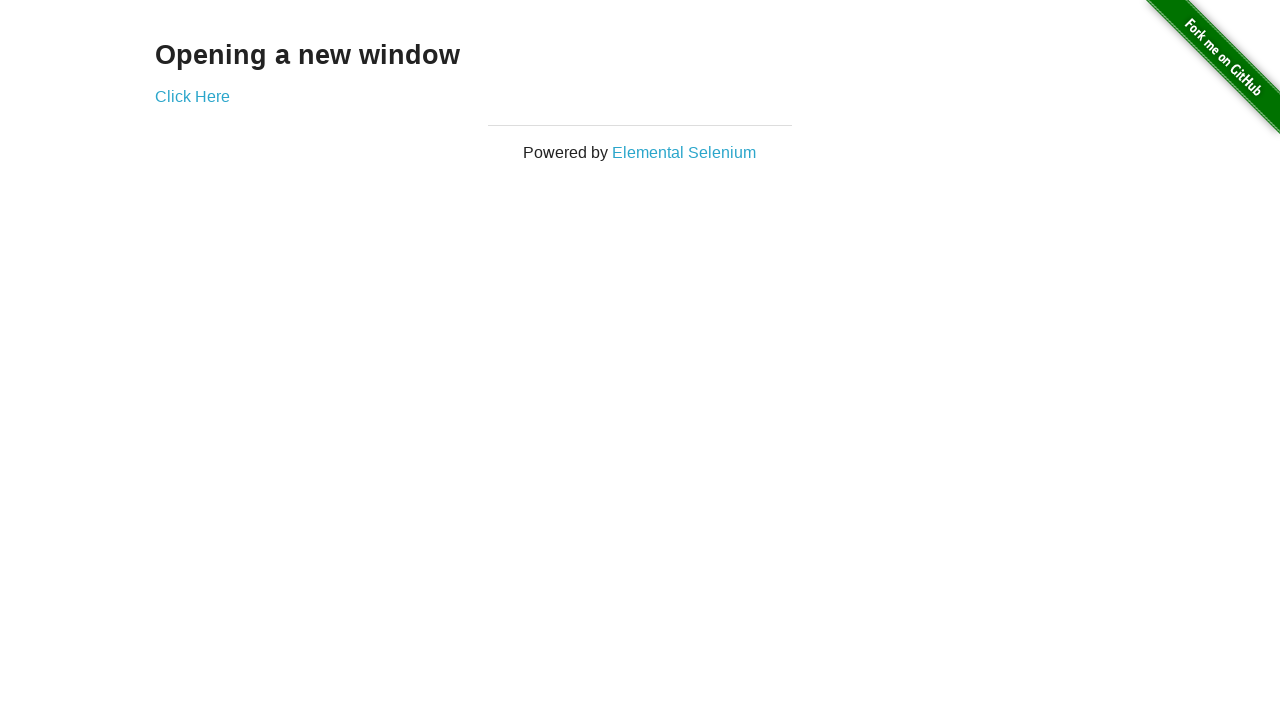

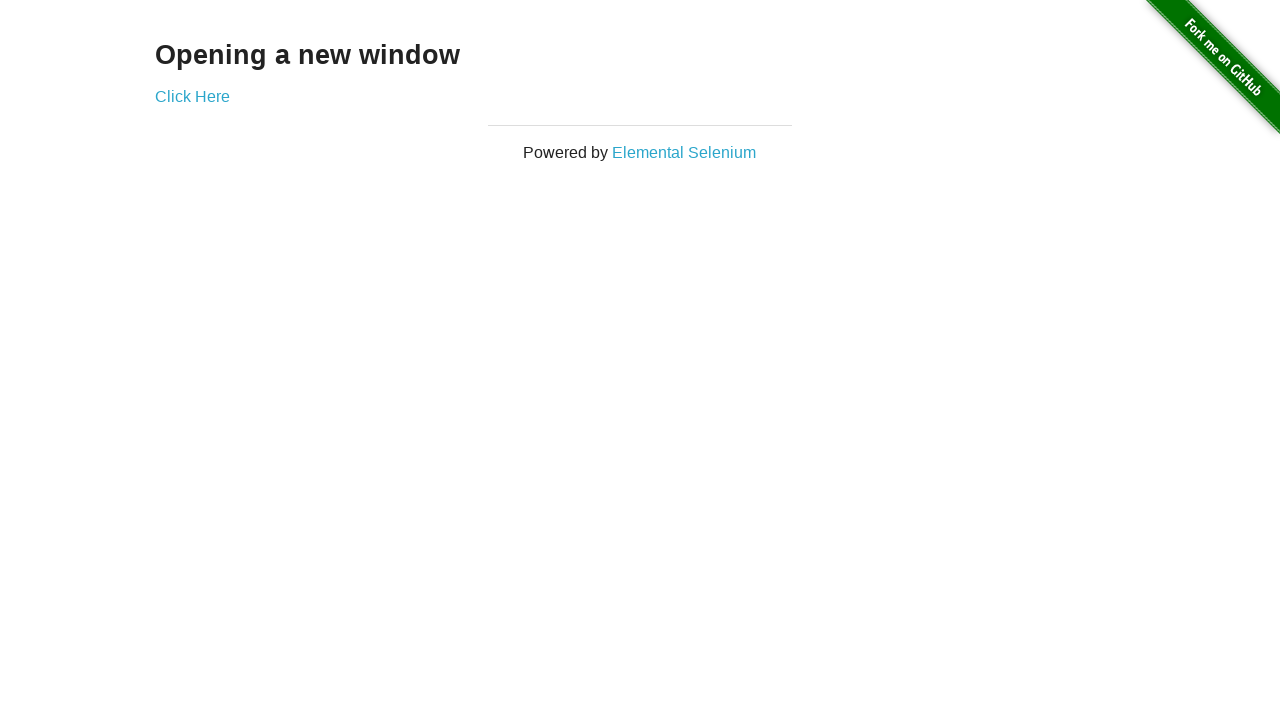